Tests JavaScript alert handling by clicking a button that triggers an alert, verifying the alert text, accepting the alert, and confirming the success message.

Starting URL: https://testcenter.techproeducation.com/index.php?page=javascript-alerts

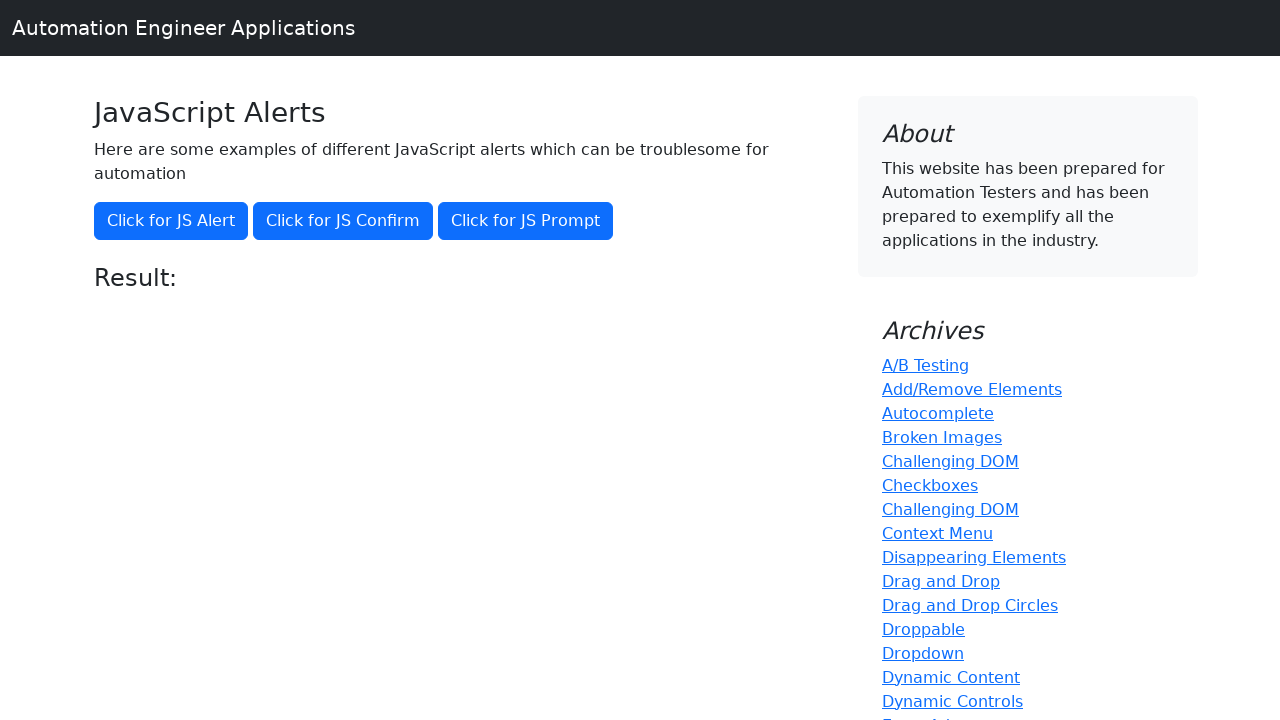

Clicked 'Click for JS Alert' button to trigger JavaScript alert at (171, 221) on xpath=//button[.='Click for JS Alert']
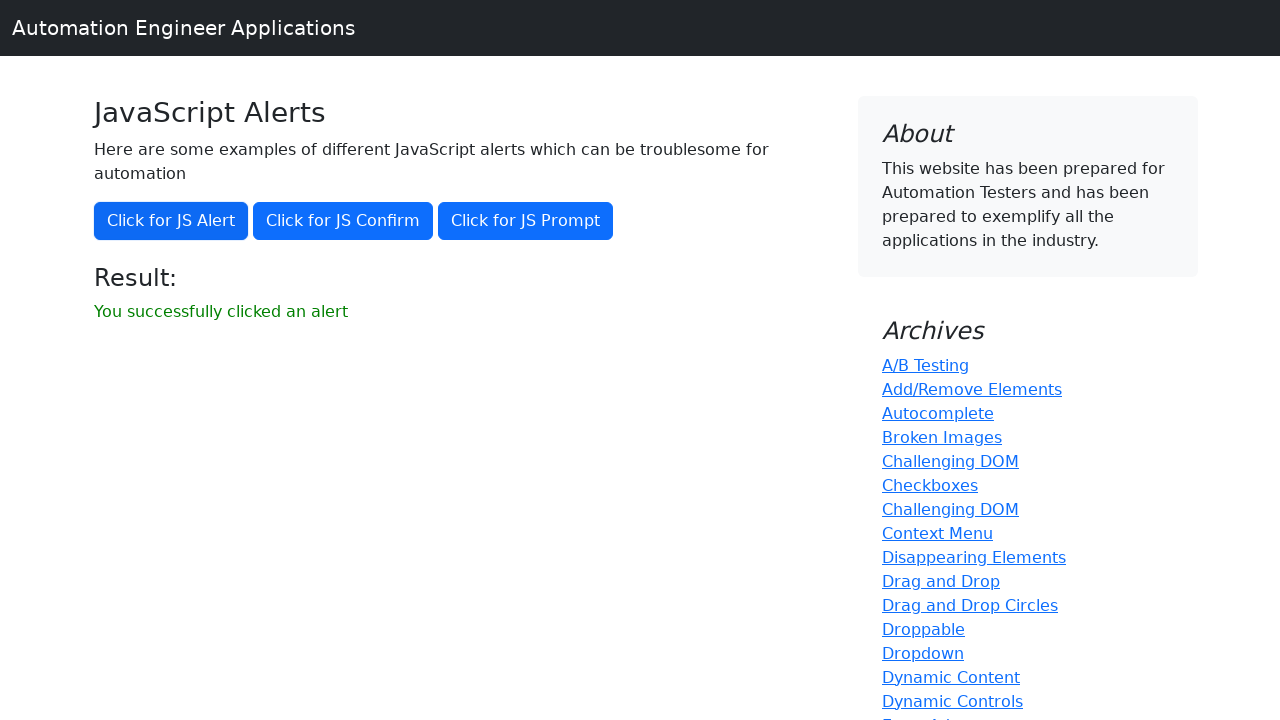

Set up dialog handler to intercept and handle alert
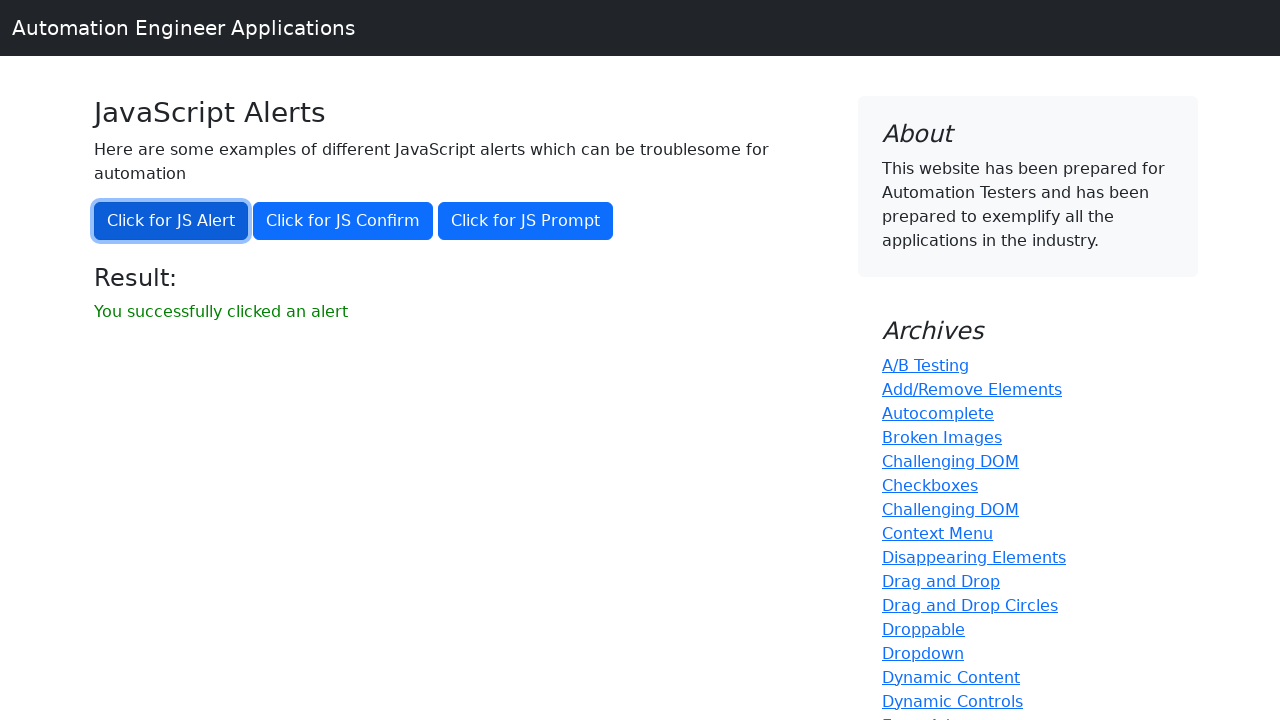

Clicked 'Click for JS Alert' button again to trigger alert that will be handled at (171, 221) on xpath=//button[.='Click for JS Alert']
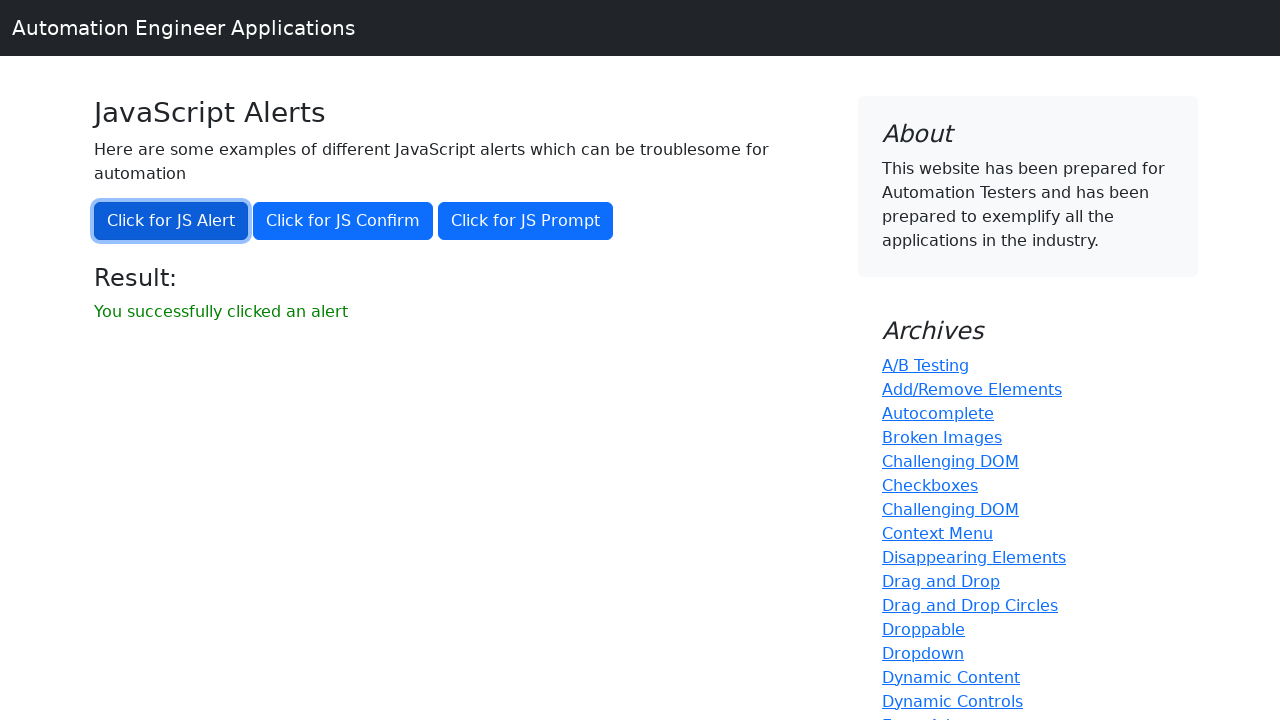

Result message element appeared after alert was accepted
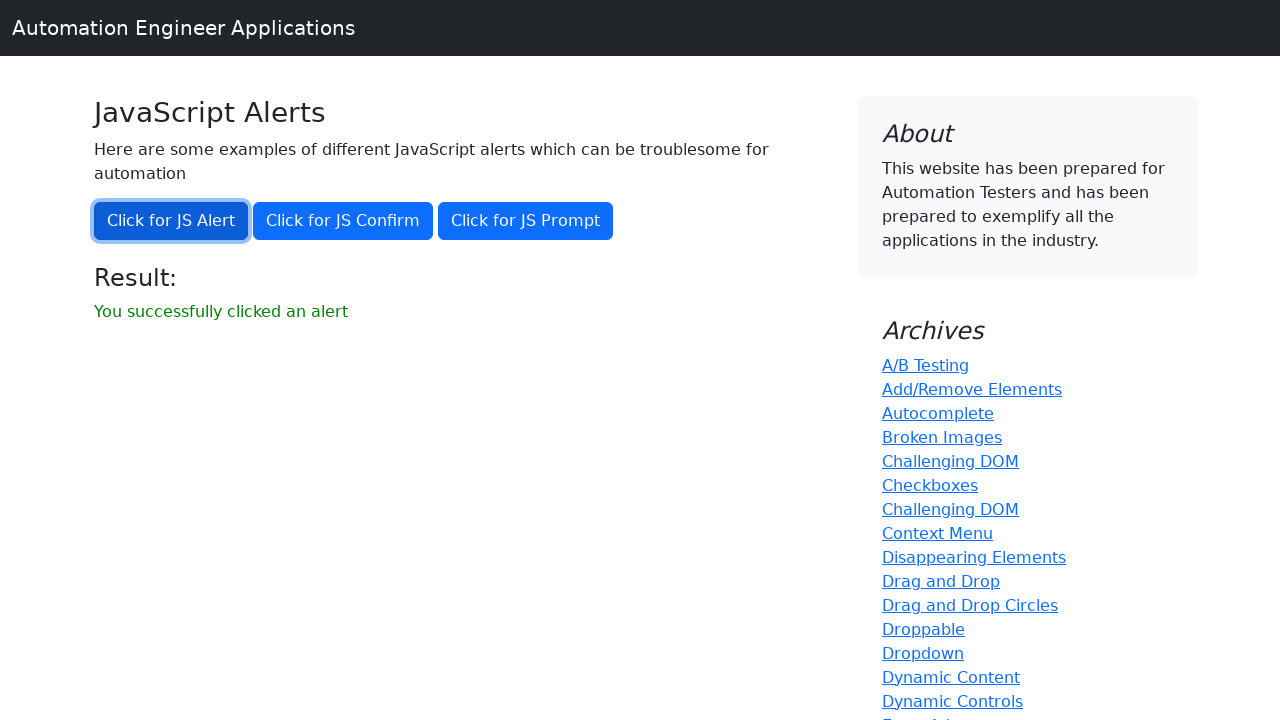

Retrieved result text: 'You successfully clicked an alert'
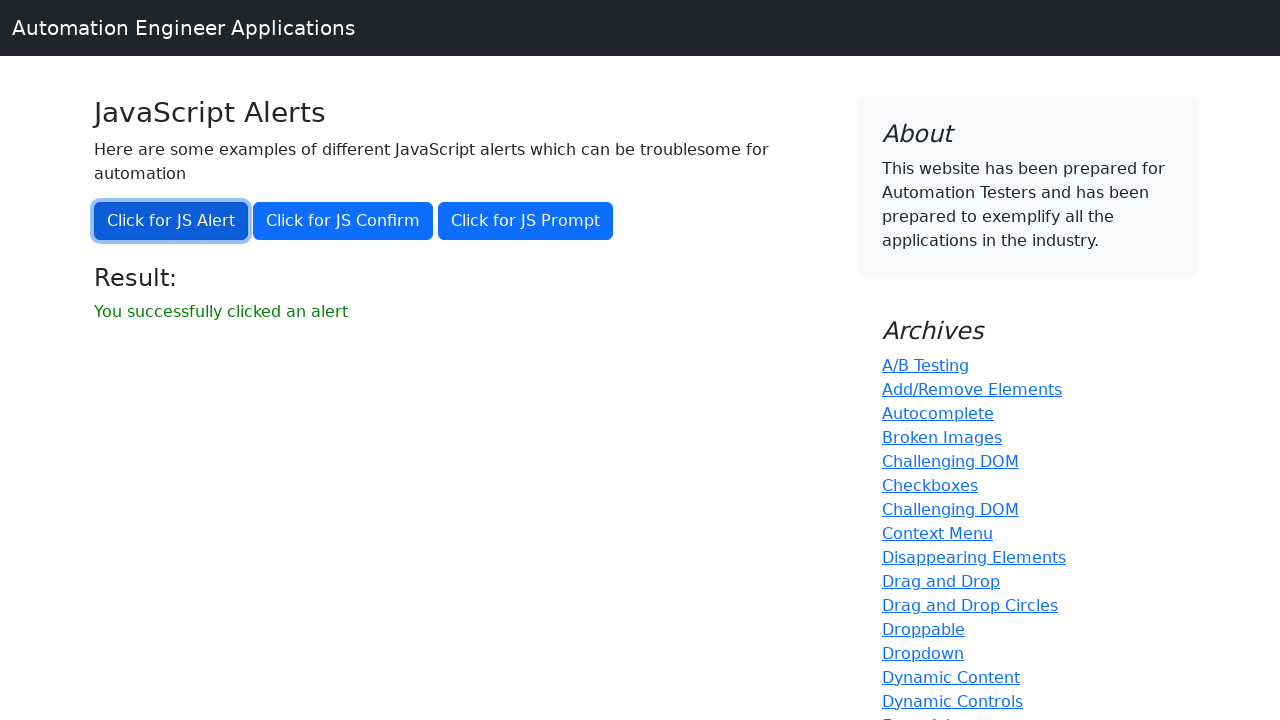

Verified result message contains 'You successfully clicked an alert'
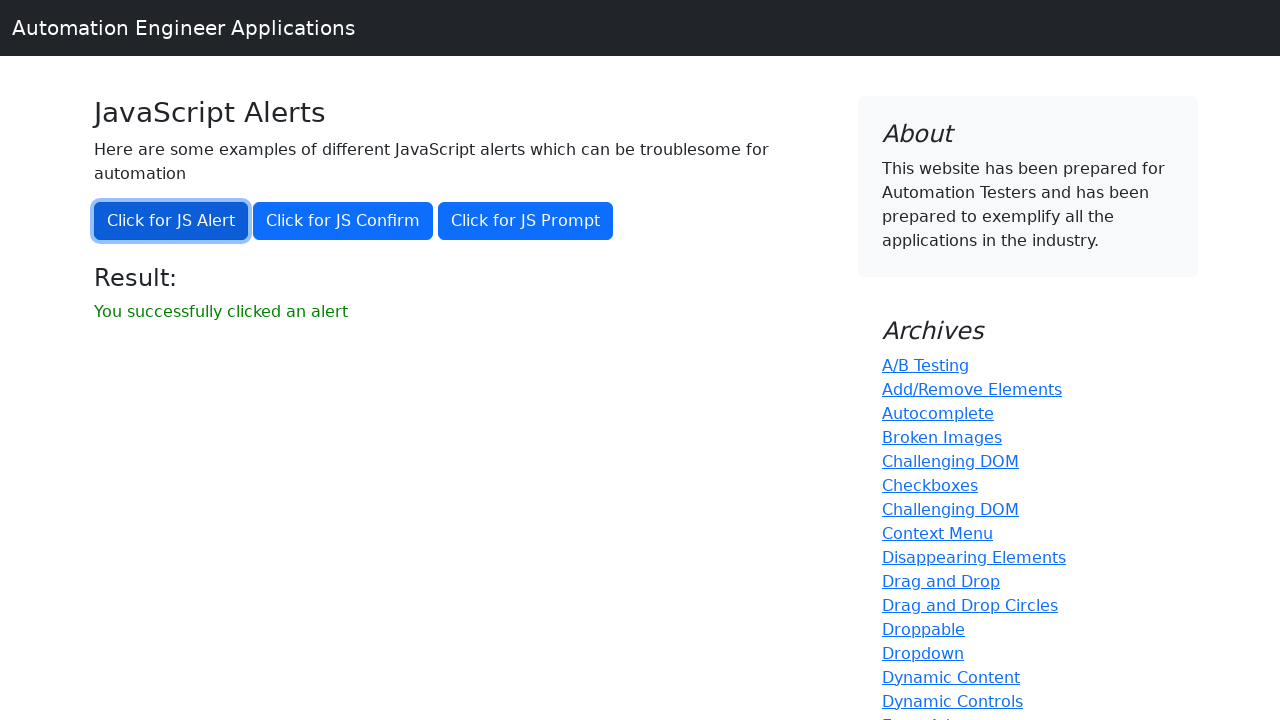

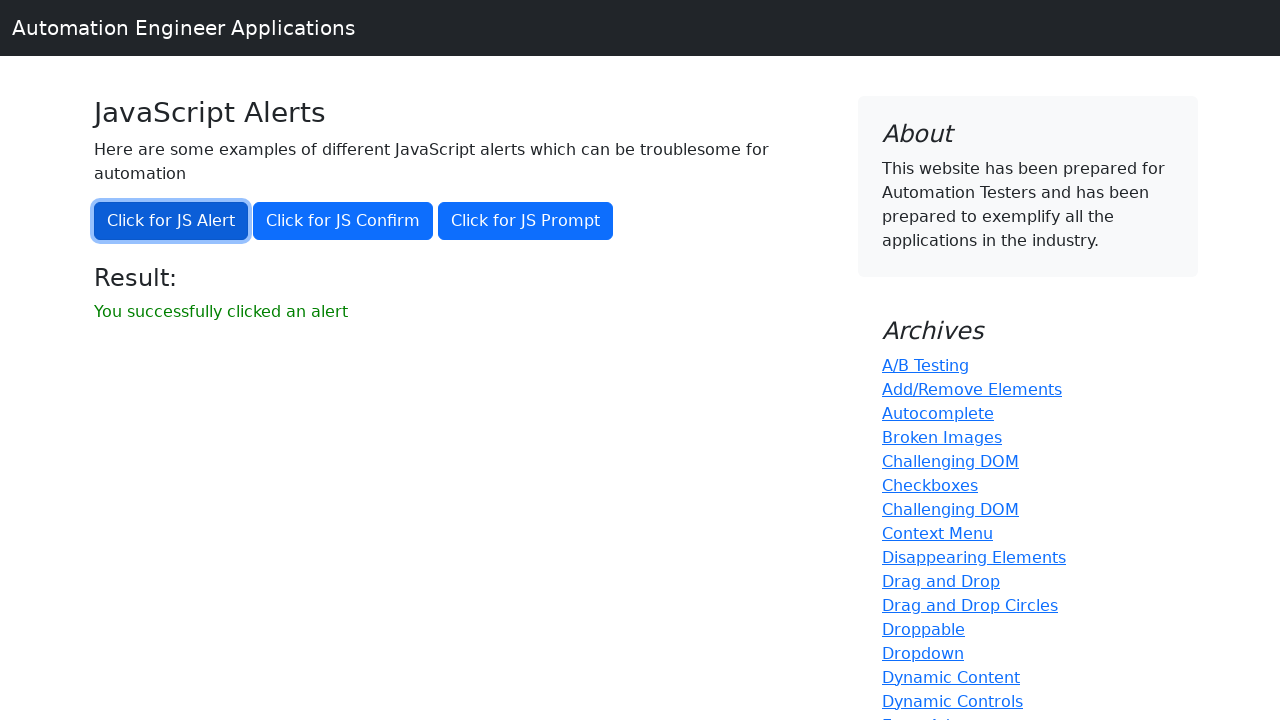